Tests the contact form functionality by opening the contact modal, filling in email, name, and message fields, then submitting the form.

Starting URL: https://www.demoblaze.com/index.html

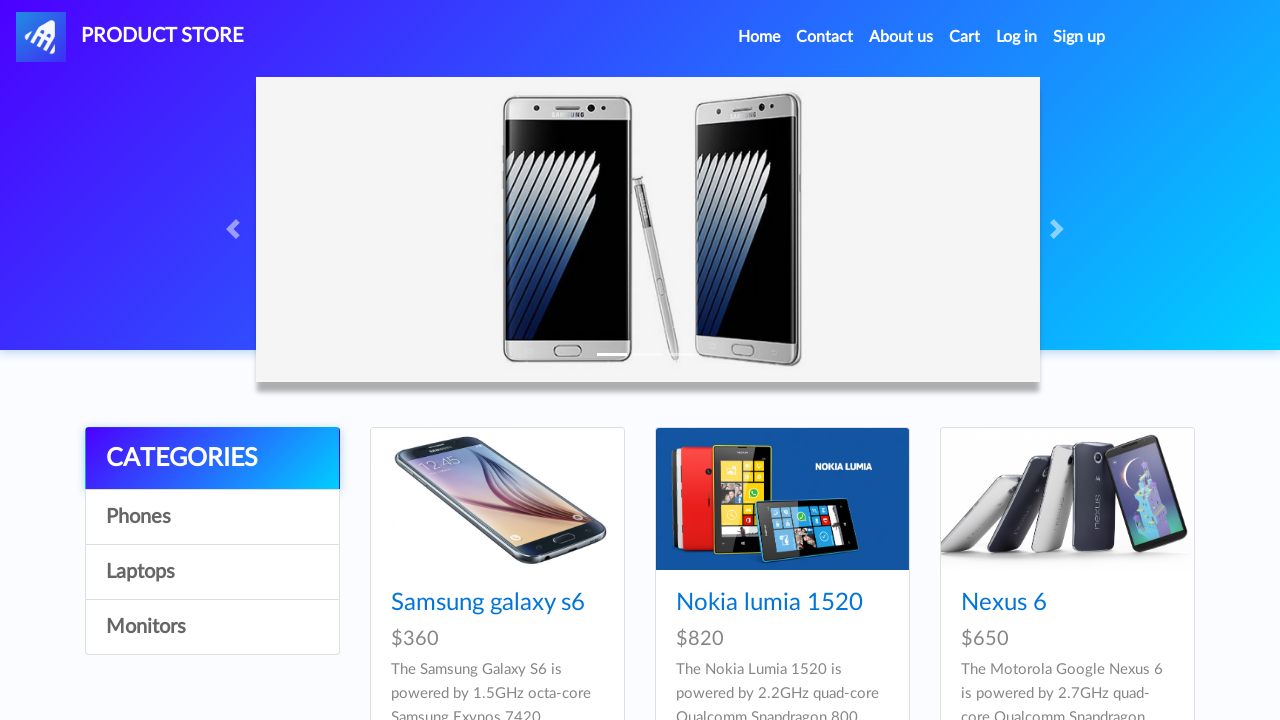

Clicked Contact link in navigation at (825, 37) on #navbarExample > ul > li:nth-child(2) > a
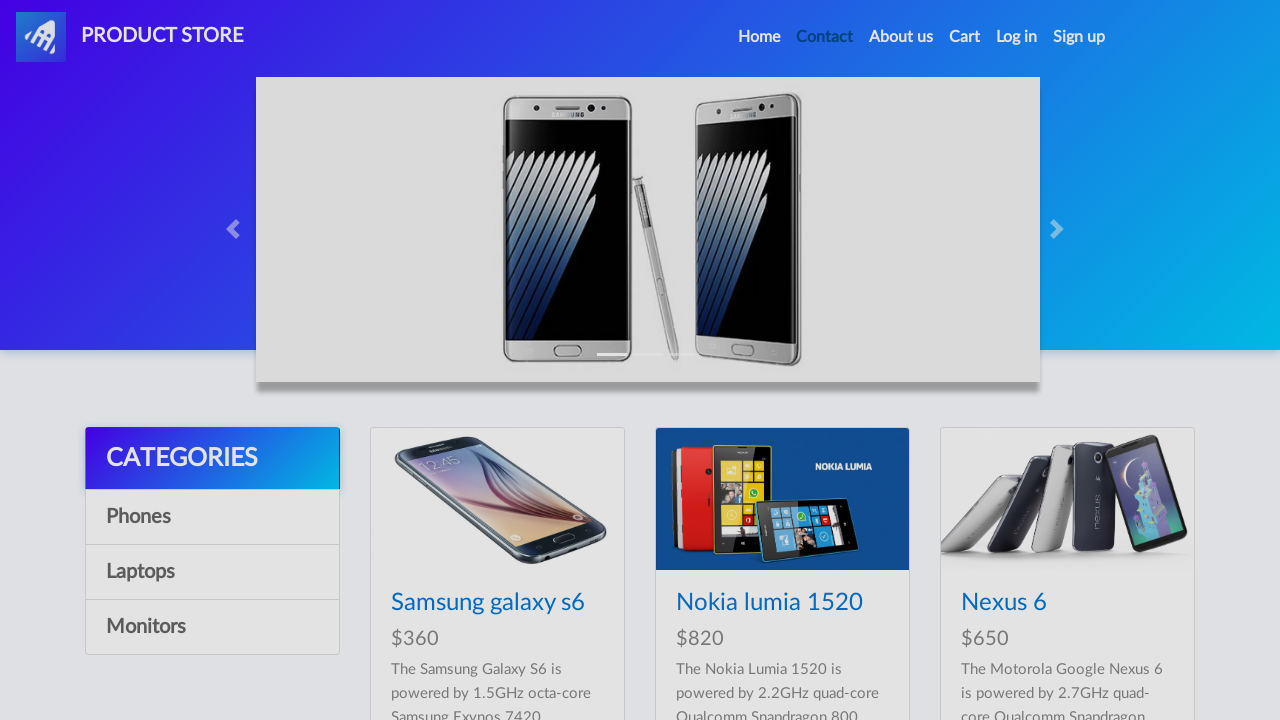

Contact modal appeared and email field is visible
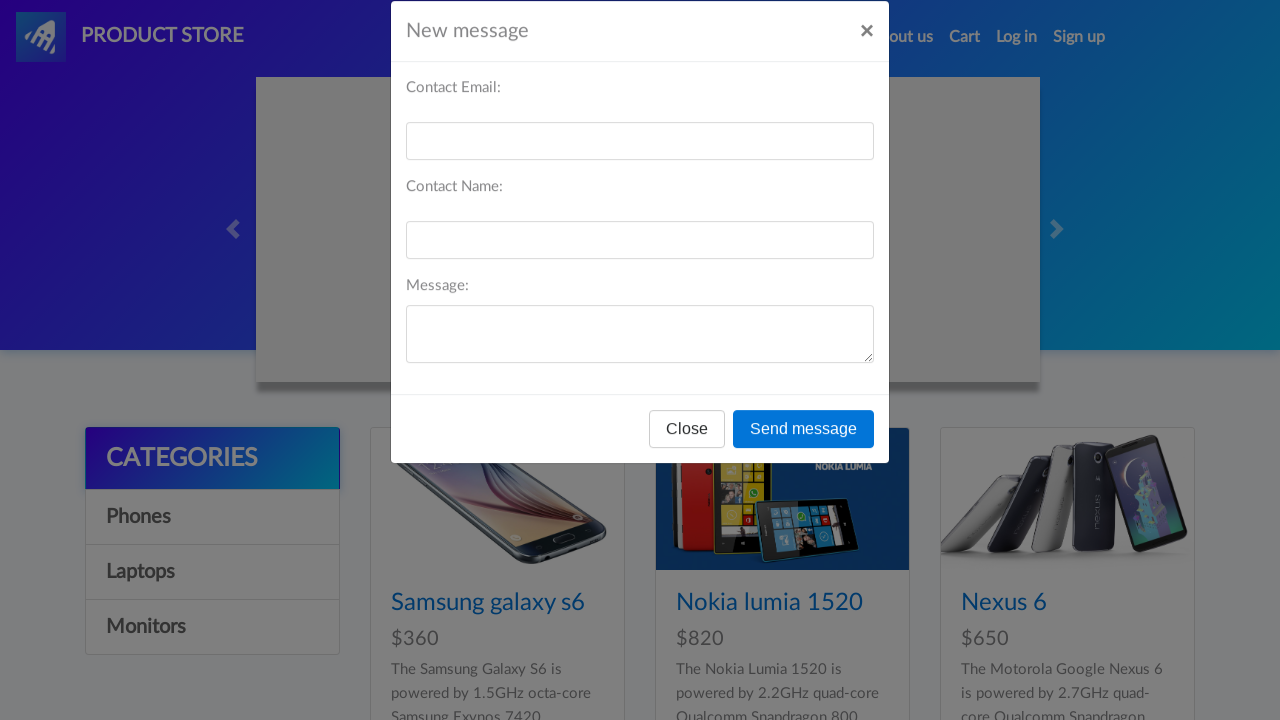

Filled email field with 'RandomEmail@hotmail.co.uk' on #recipient-email
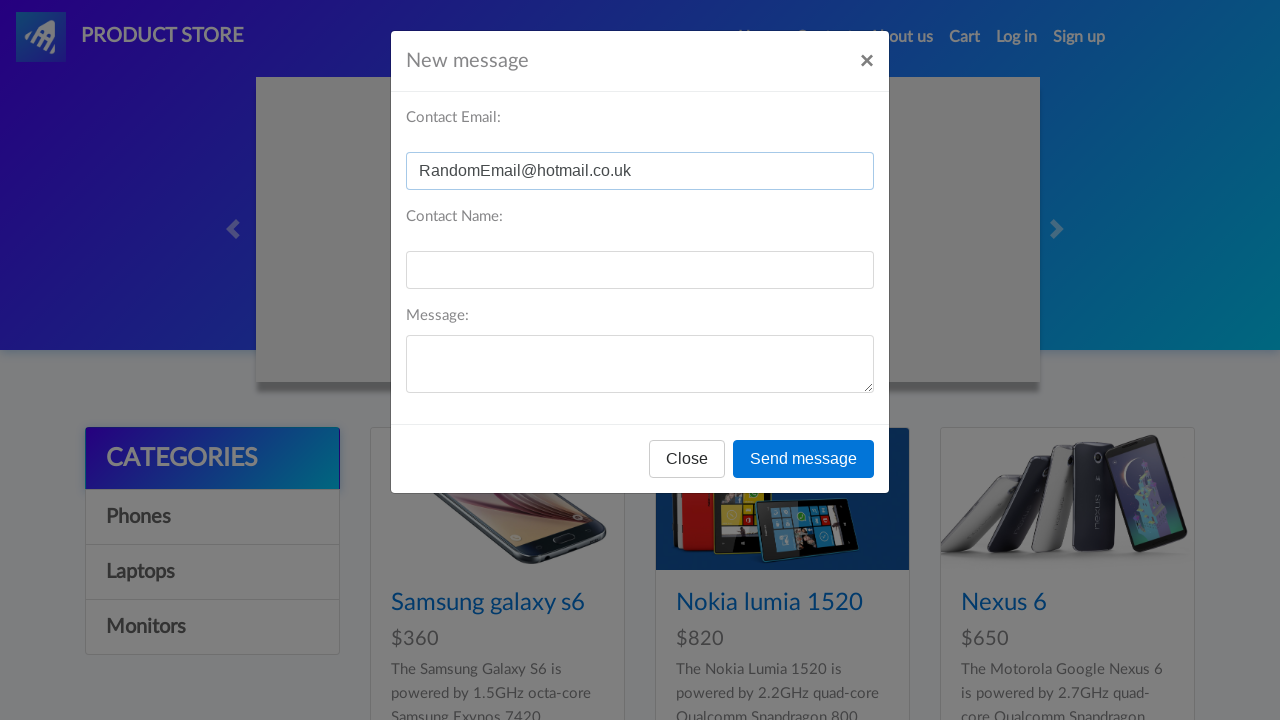

Filled name field with 'Mr Anderson' on #recipient-name
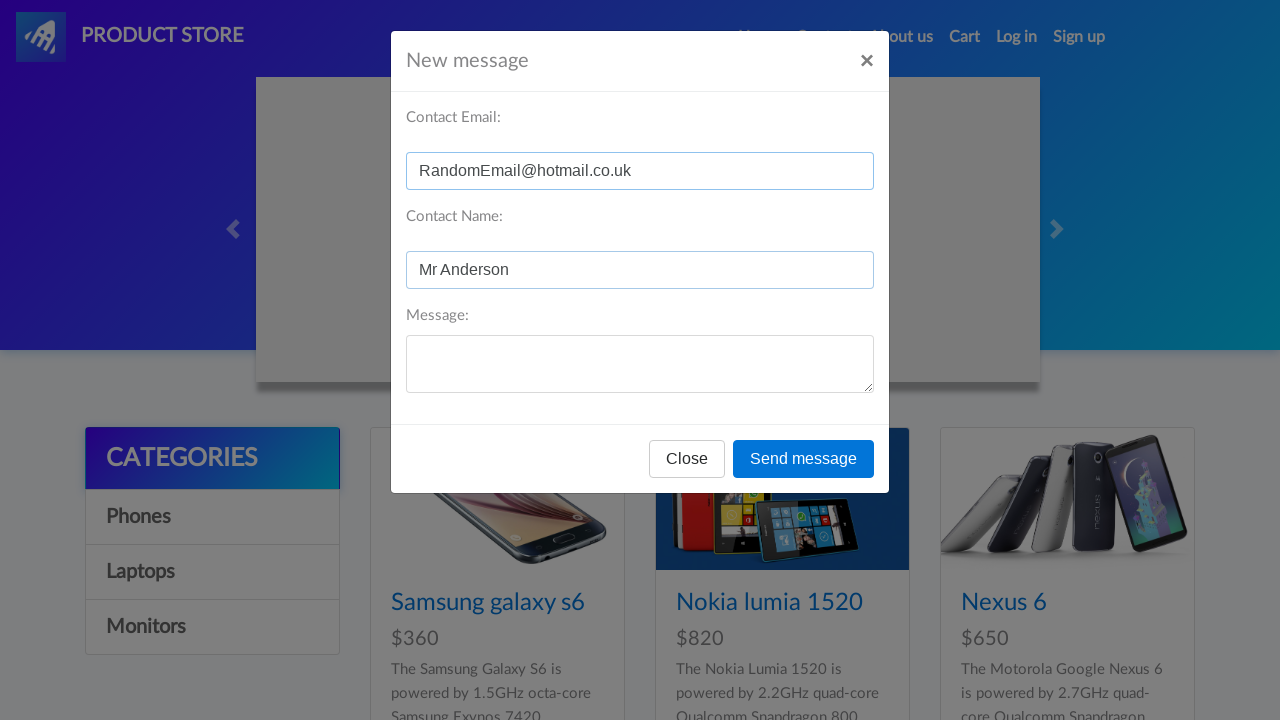

Filled message field with test message on #message-text
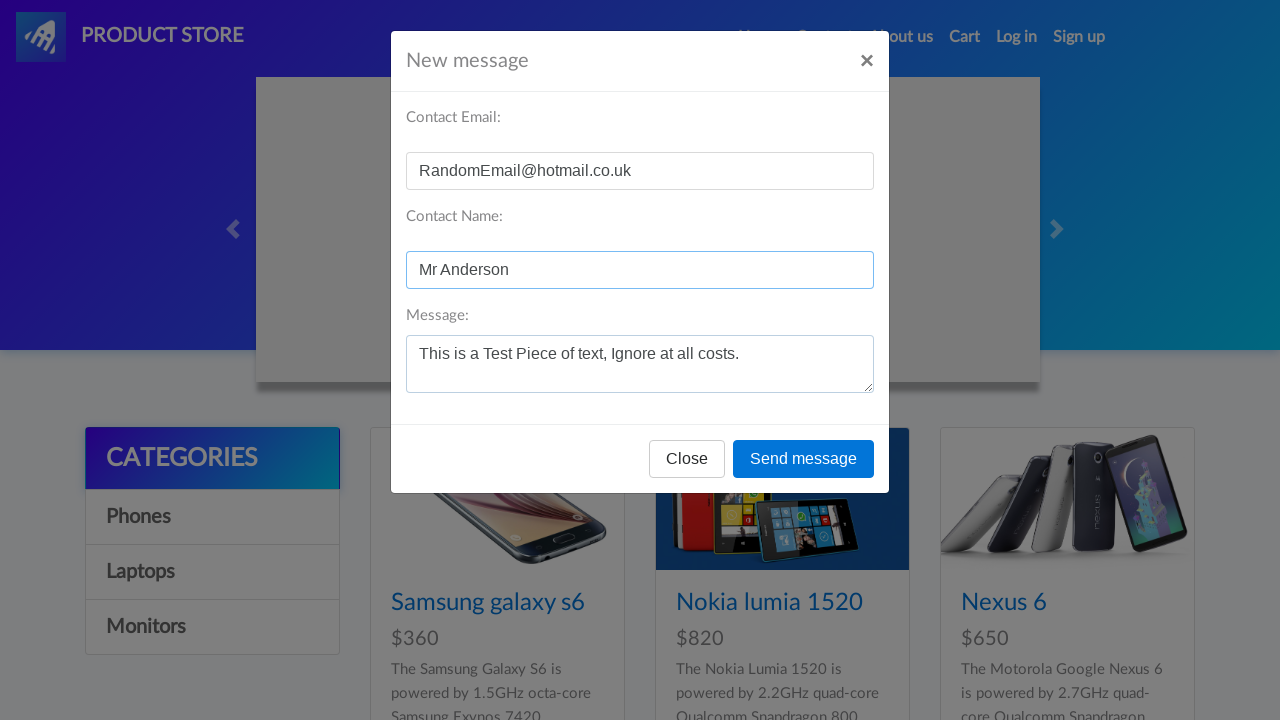

Clicked send message button to submit contact form at (804, 459) on #exampleModal > div > div > div.modal-footer > button.btn.btn-primary
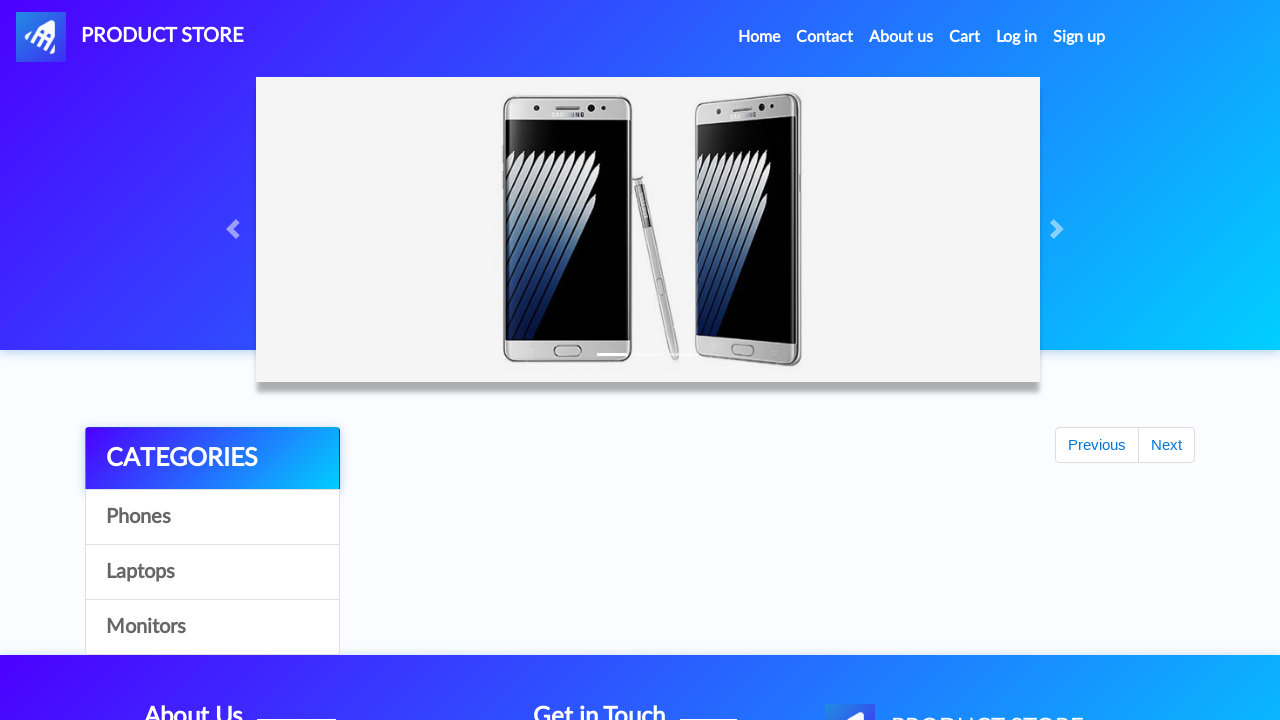

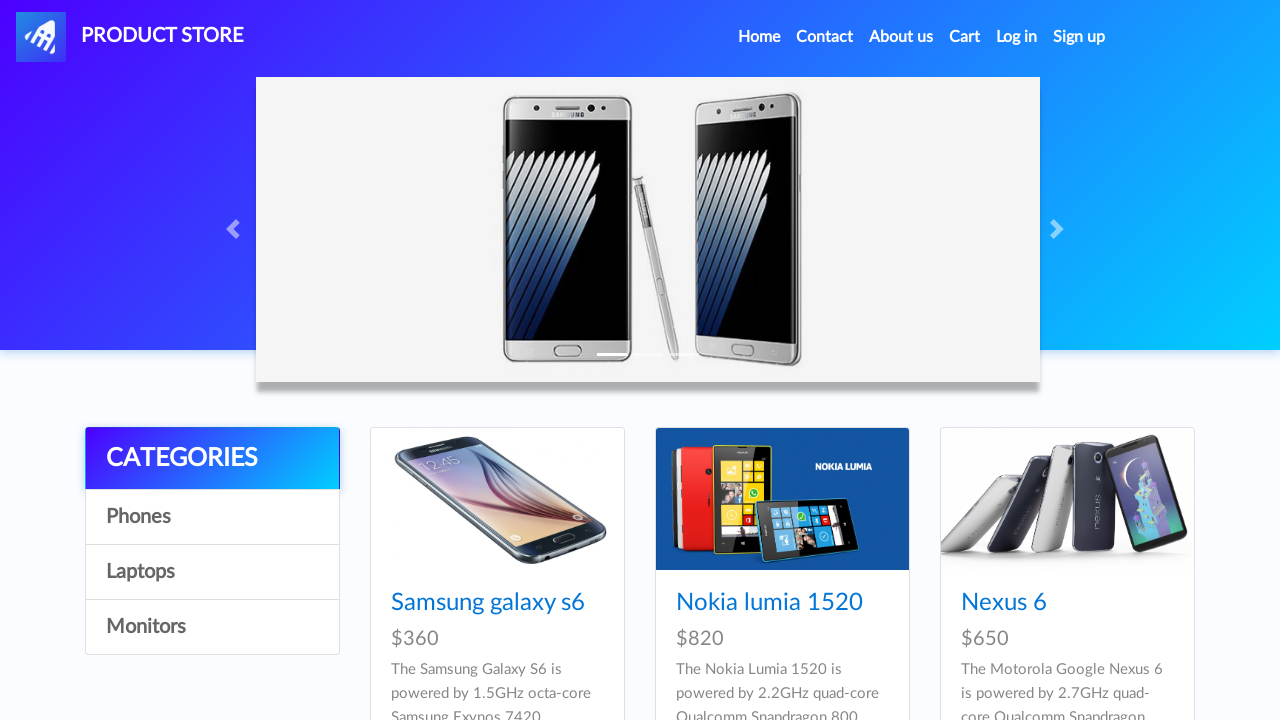